Opens Gmail homepage in the browser

Starting URL: https://www.gmail.com/

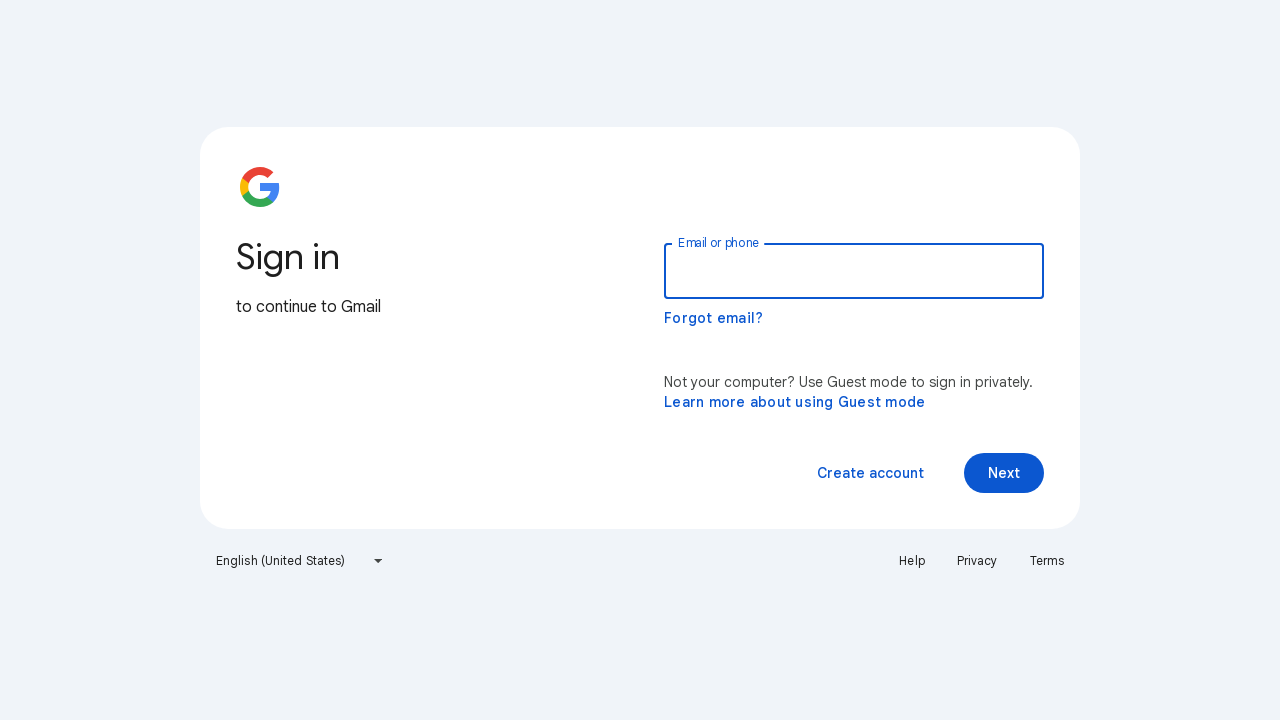

Navigated to Gmail homepage
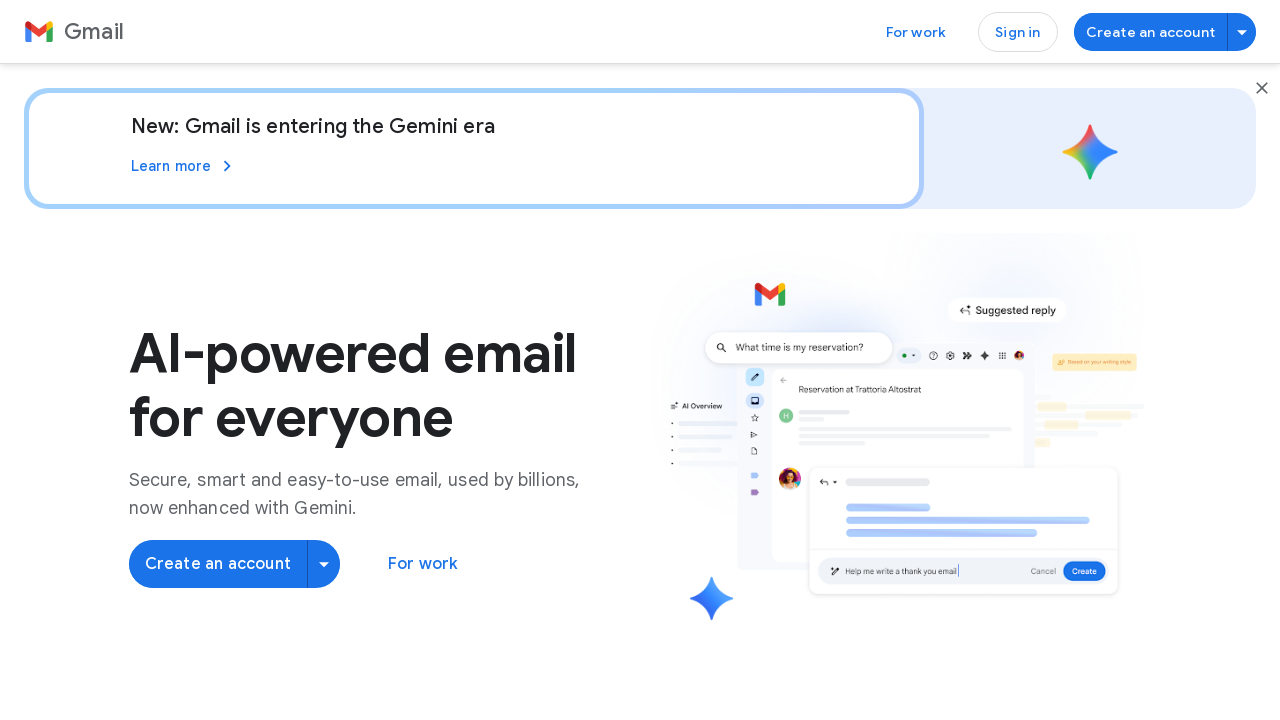

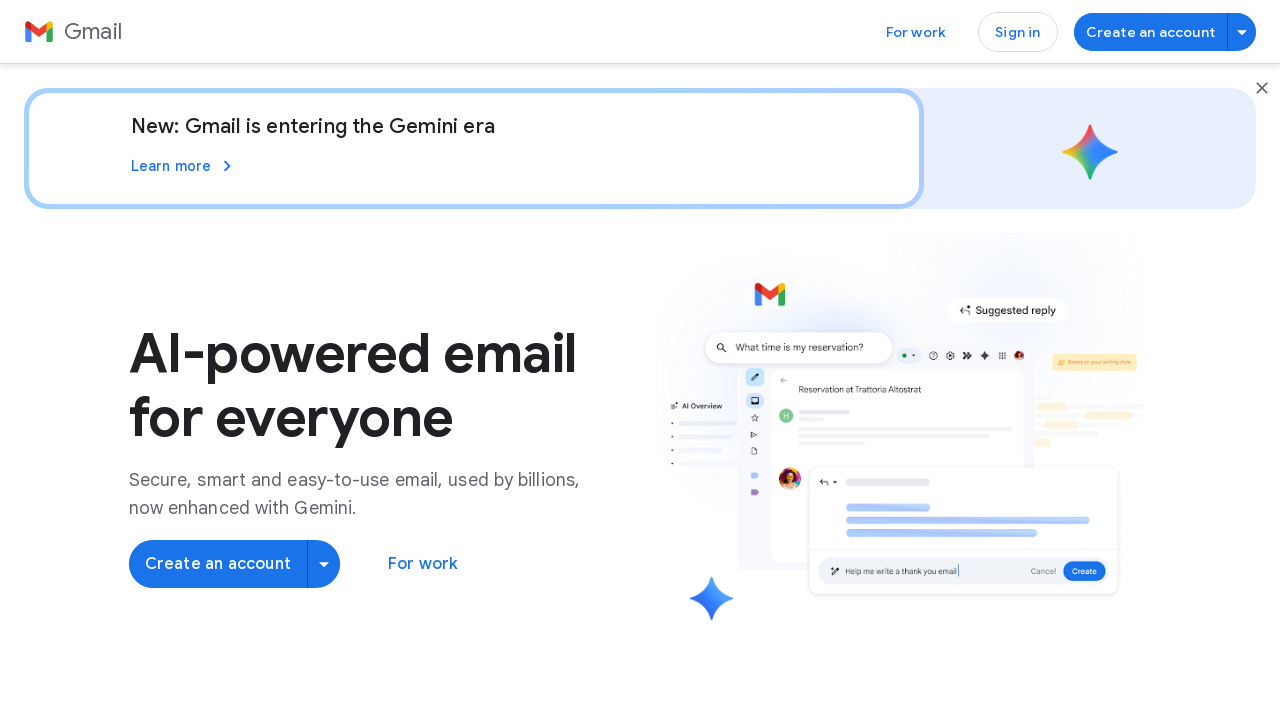